Navigates to the Demoblaze e-commerce demo site and verifies that product listings are displayed on the home page by waiting for product elements to load.

Starting URL: https://www.demoblaze.com/

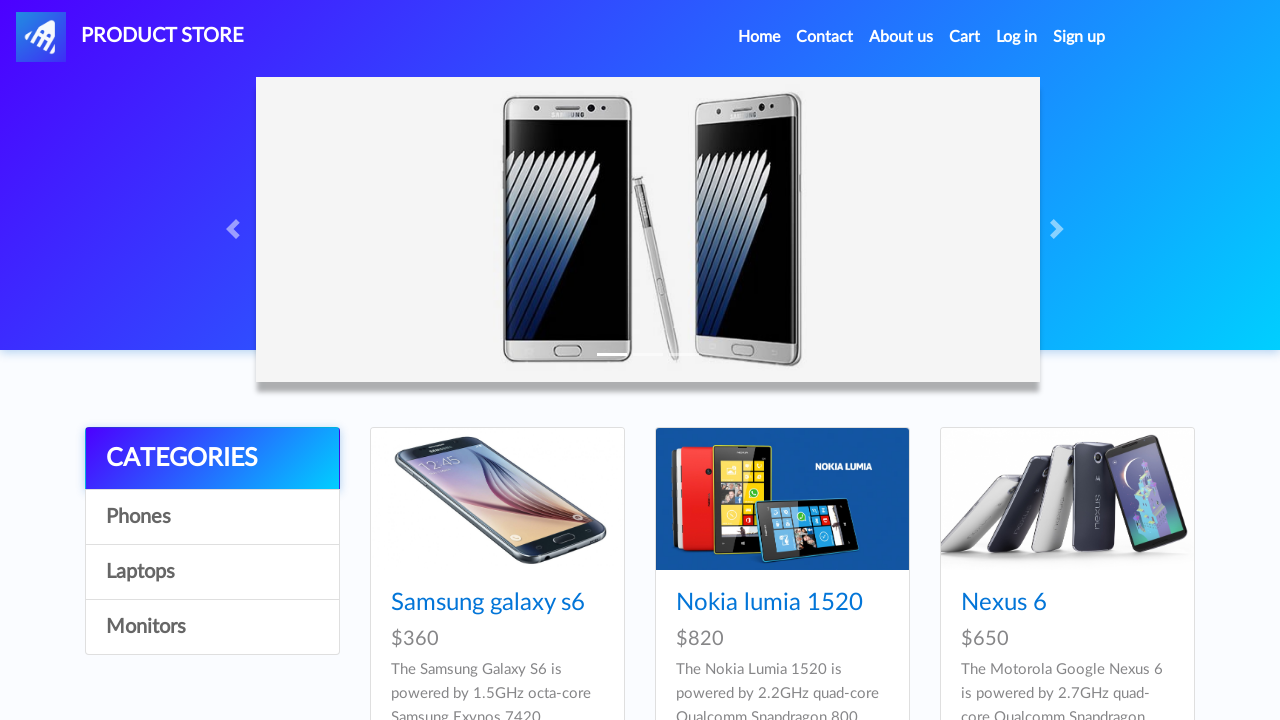

Waited for product listings to load on home page
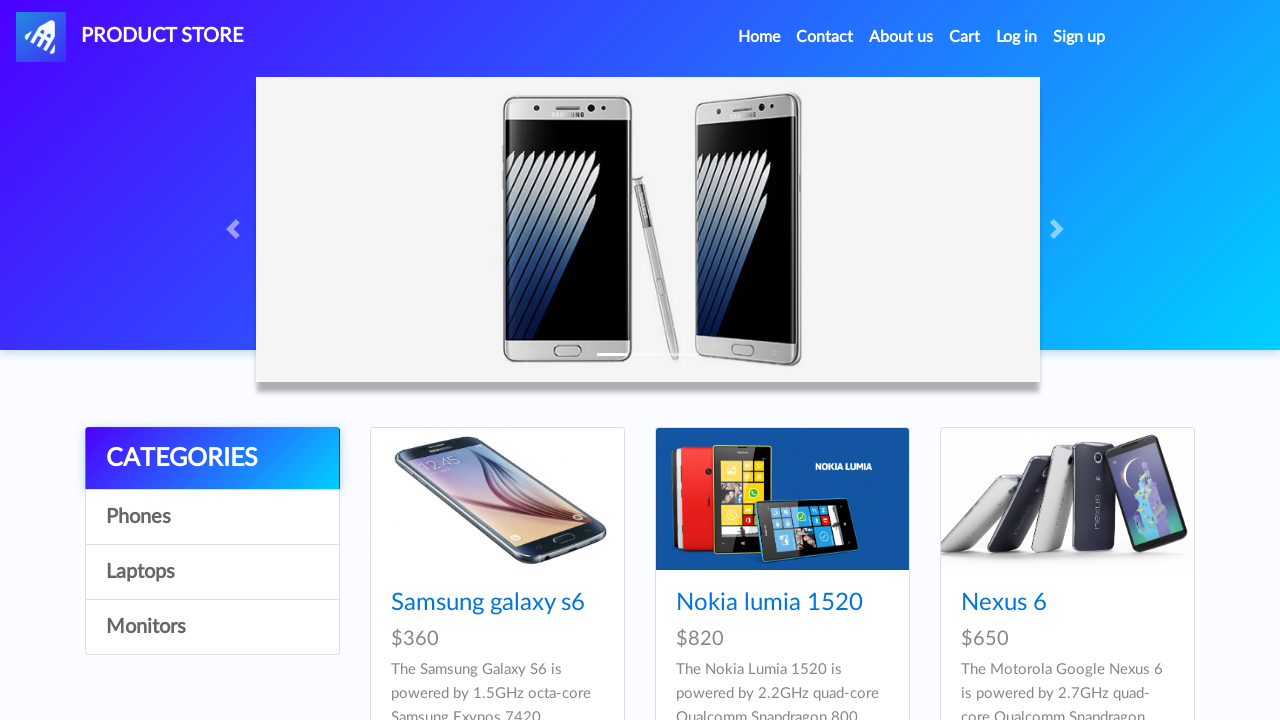

Located product elements using XPath selector
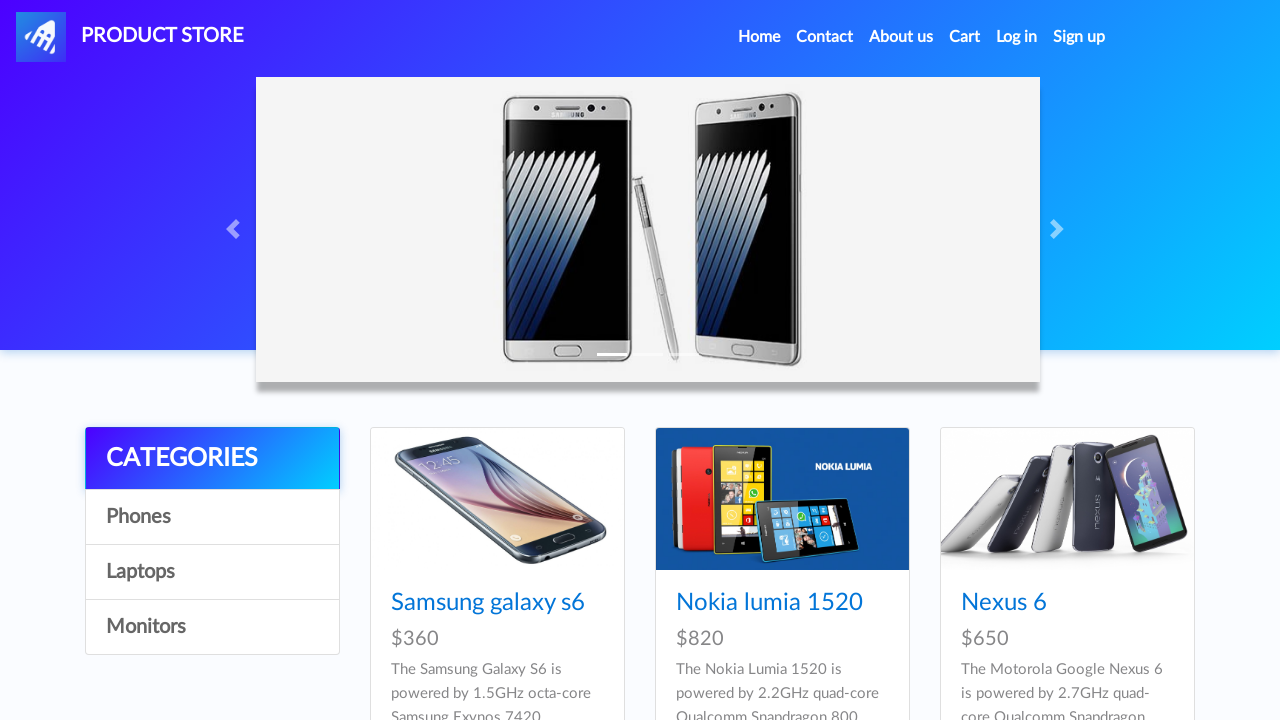

Verified first product is visible on the page
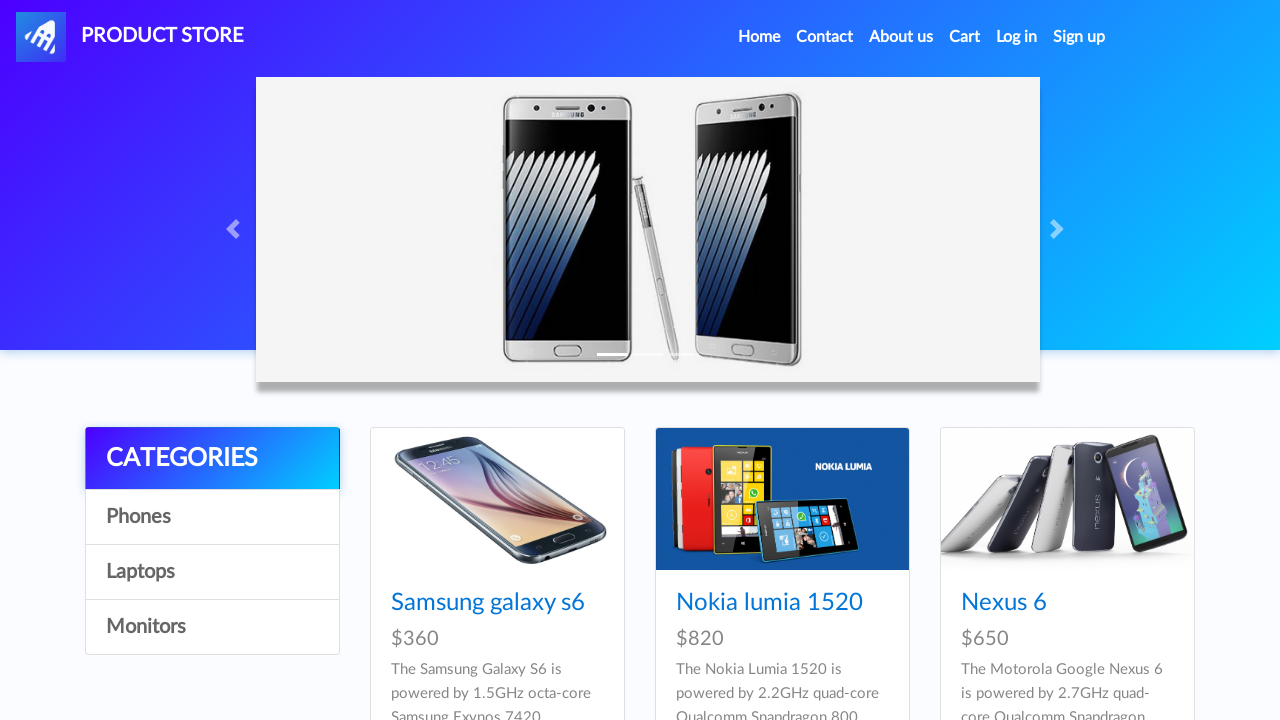

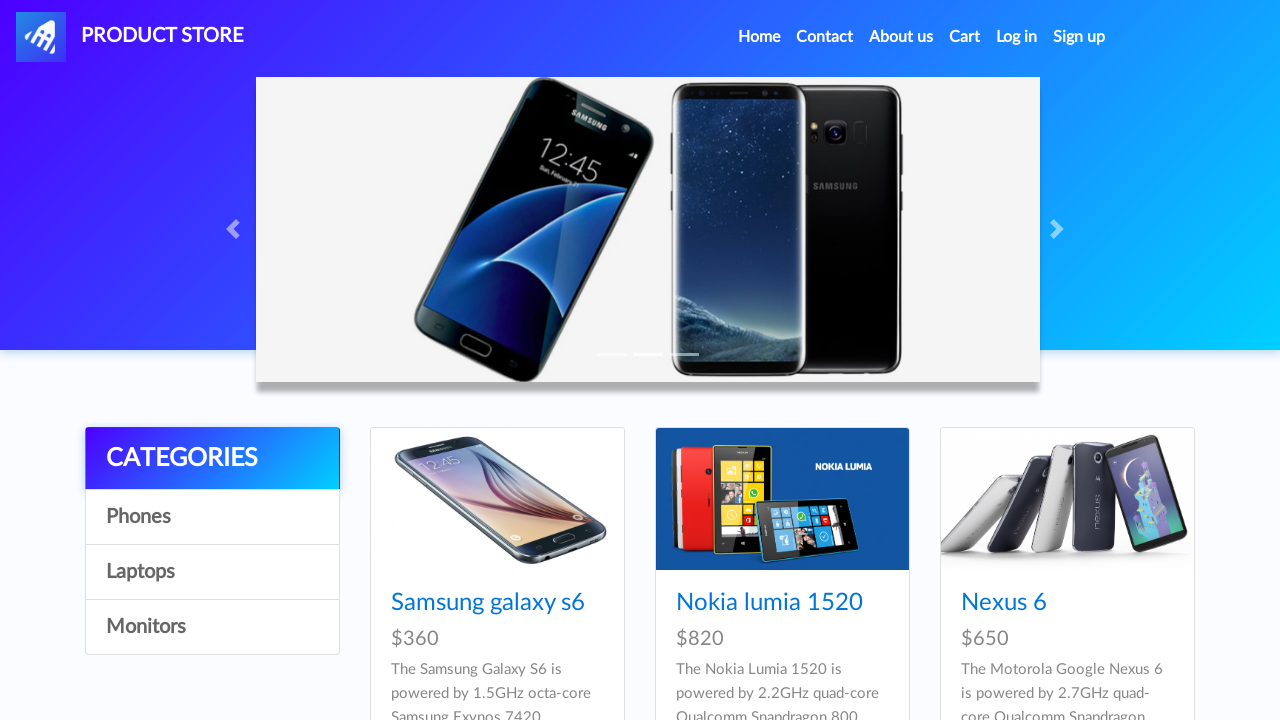